Tests a web form by clearing and filling a text input, then selecting an option from a dropdown menu

Starting URL: https://www.selenium.dev/selenium/web/web-form.html

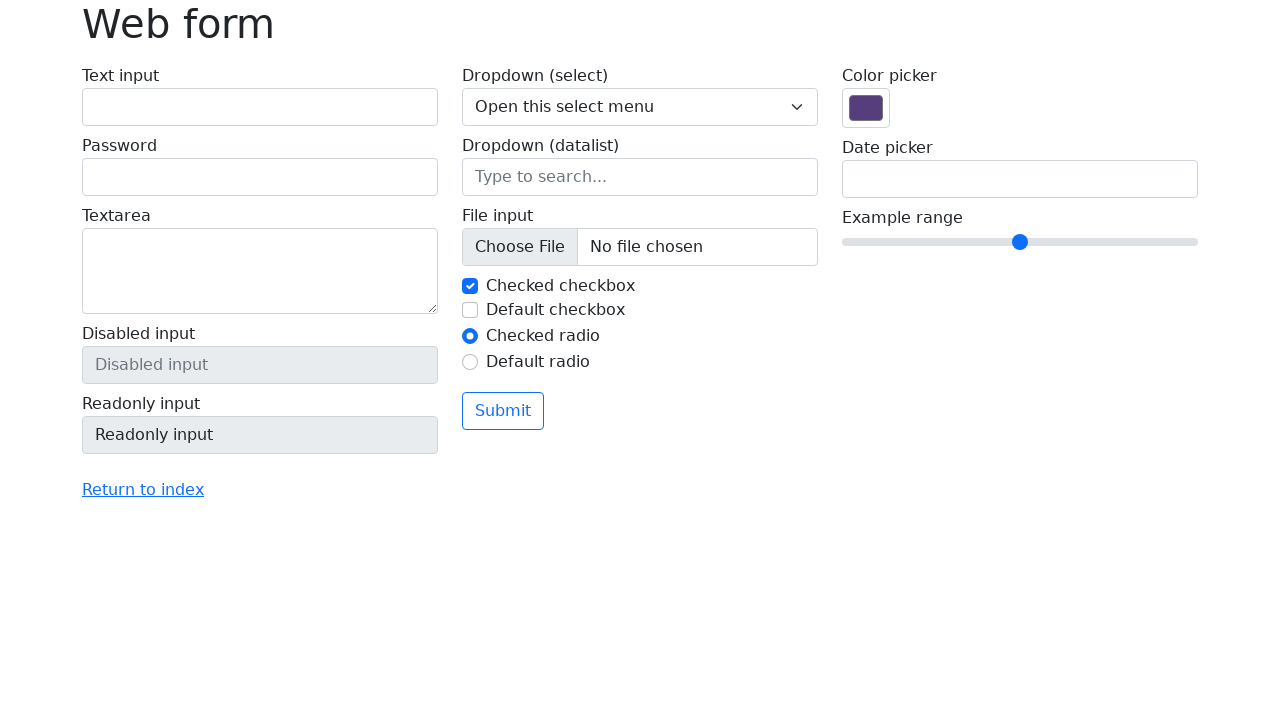

Navigated to web form page
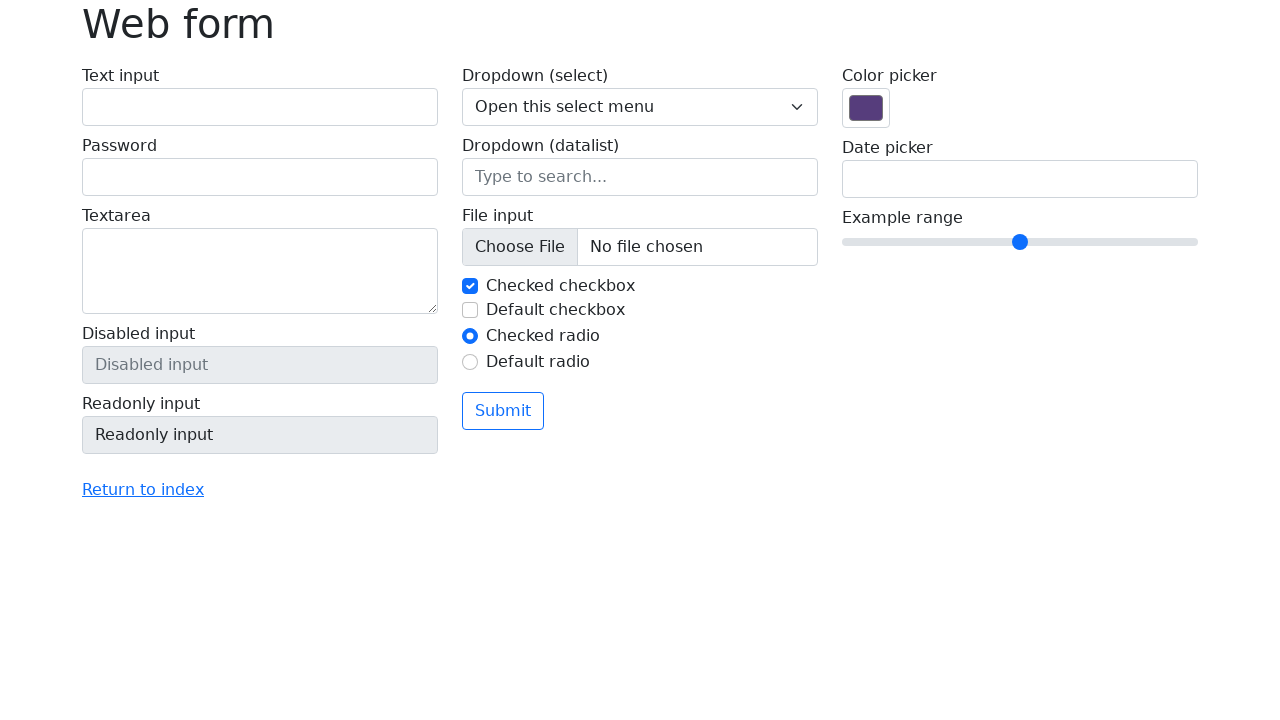

Cleared and filled text input with 'Hello everybody' on #my-text-id
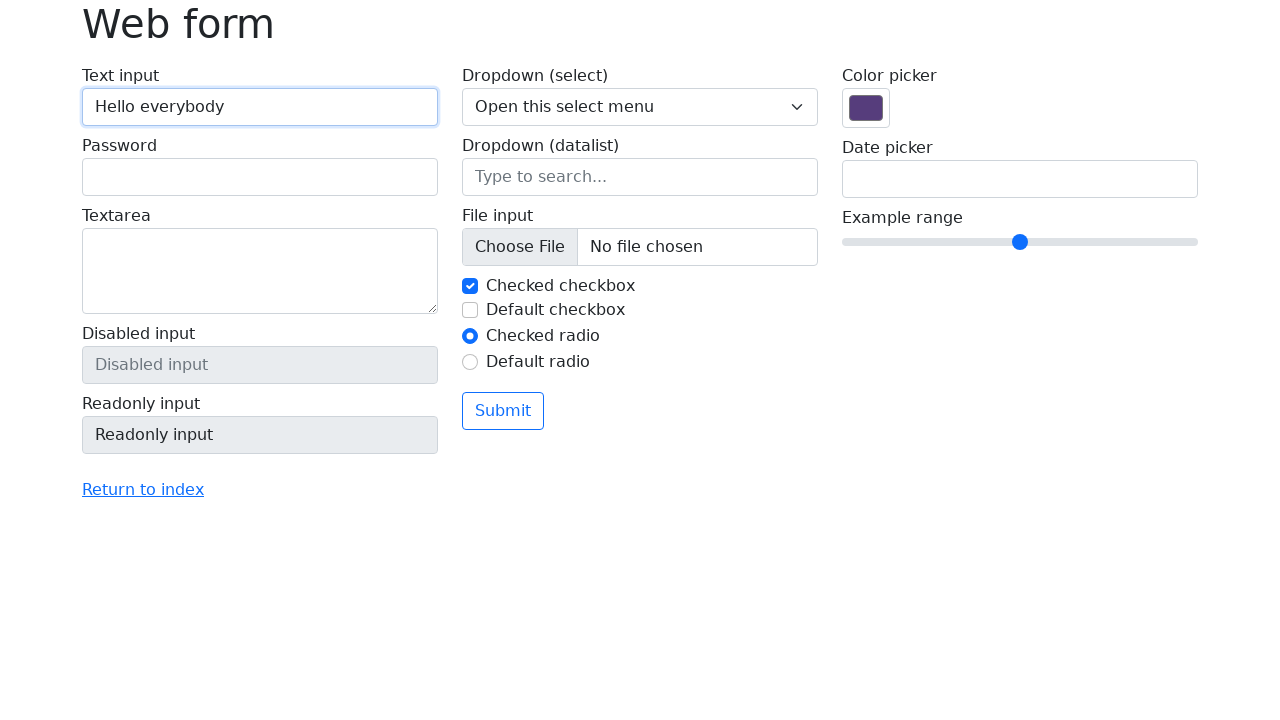

Selected option with value '1' from dropdown menu on select[name='my-select']
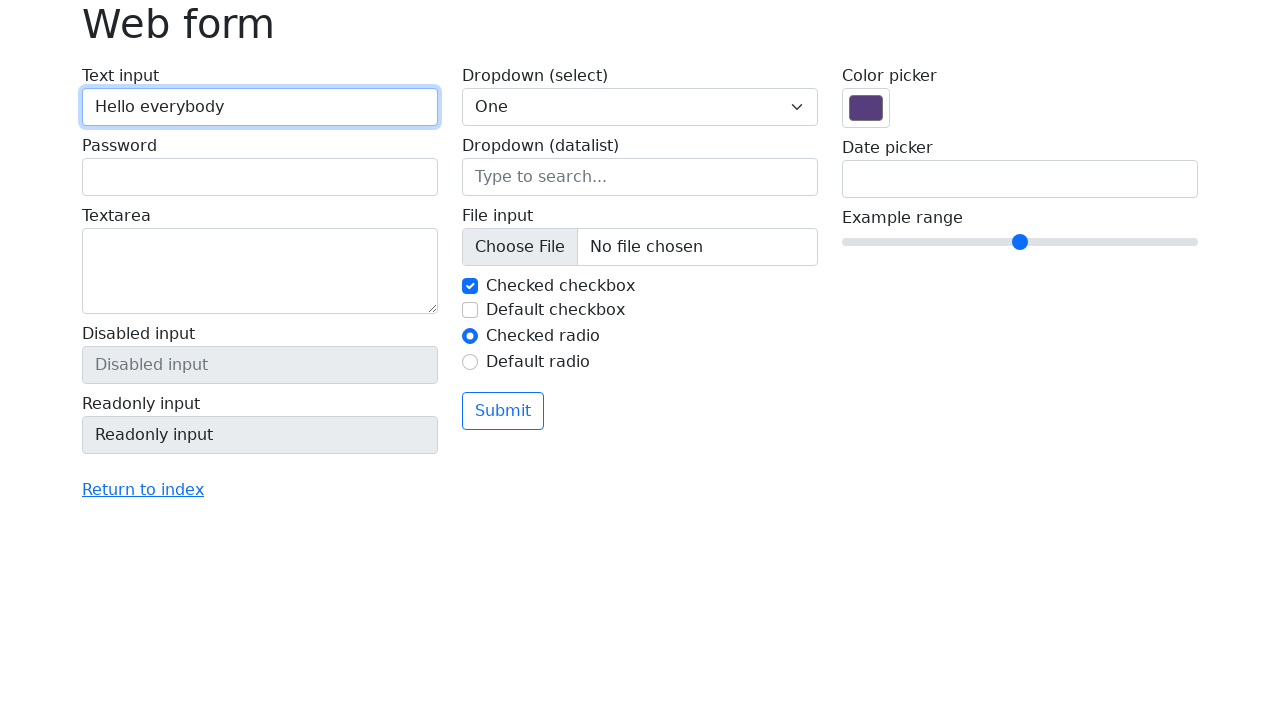

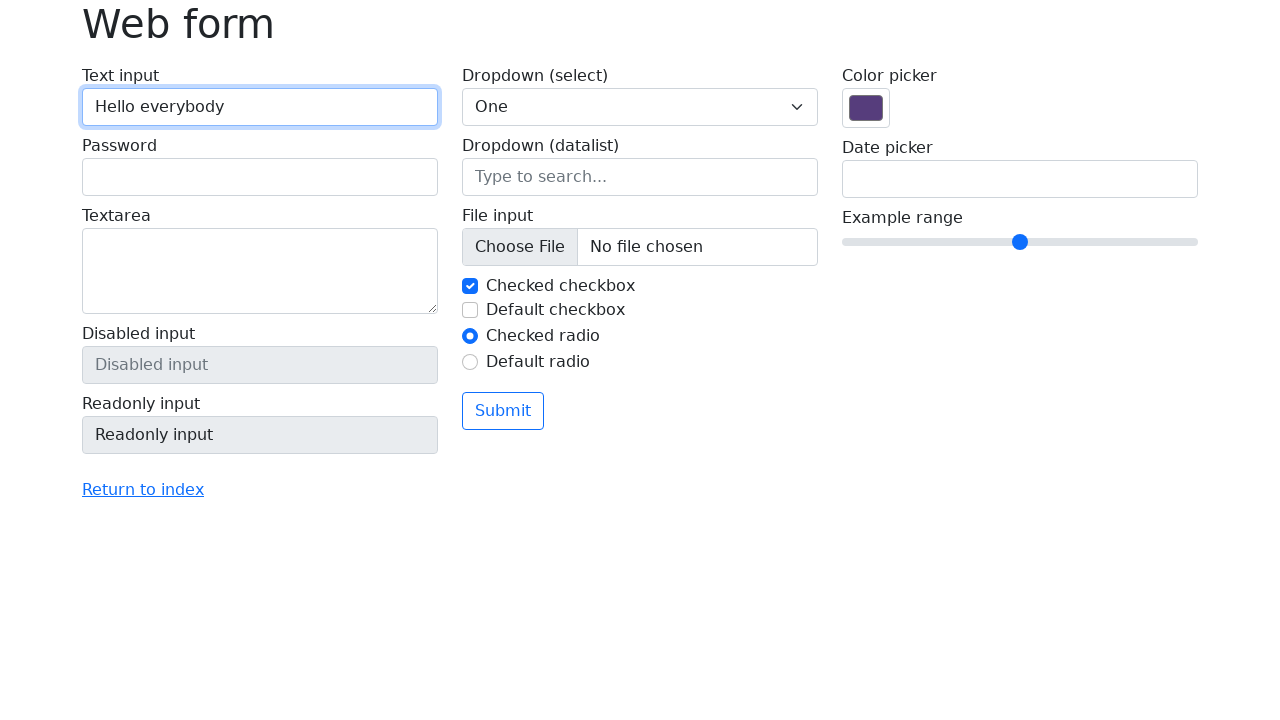